Tests JavaScript alert functionality by clicking the alert button, validating alert text, and accepting the alert

Starting URL: https://the-internet.herokuapp.com/javascript_alerts

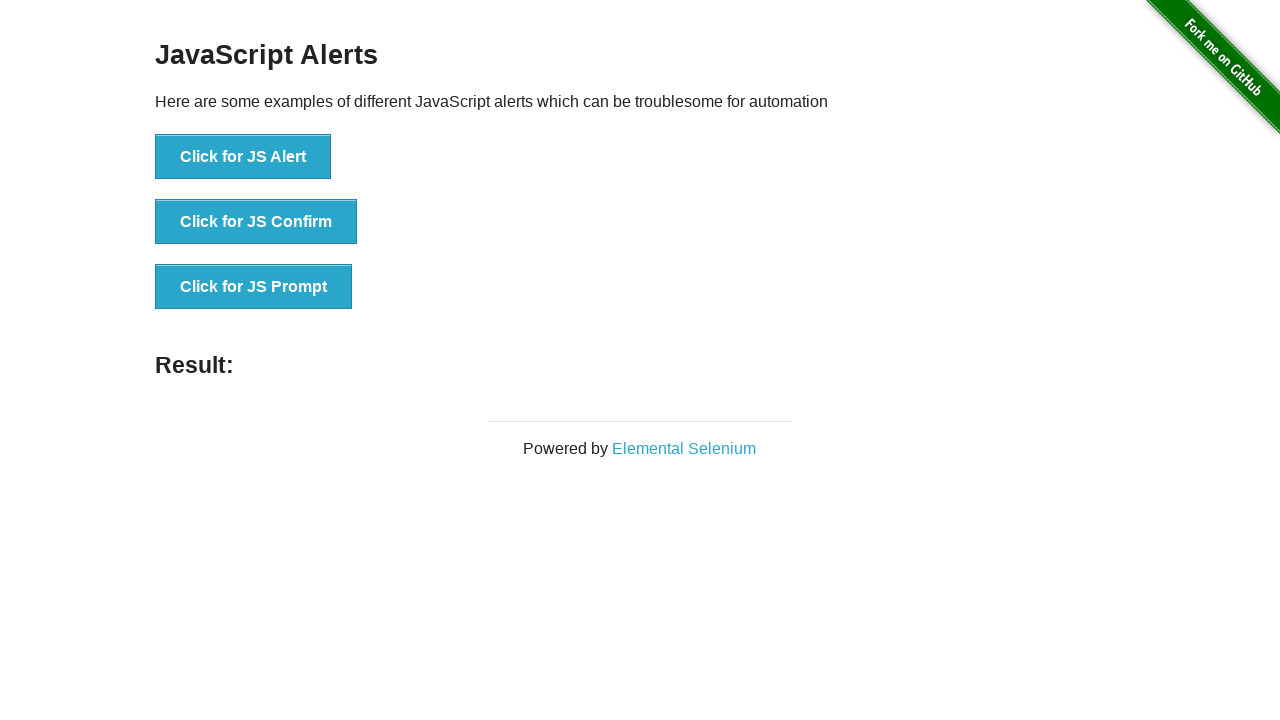

Clicked the JavaScript alert button at (243, 157) on xpath=//button[contains(@onclick,'jsAlert')]
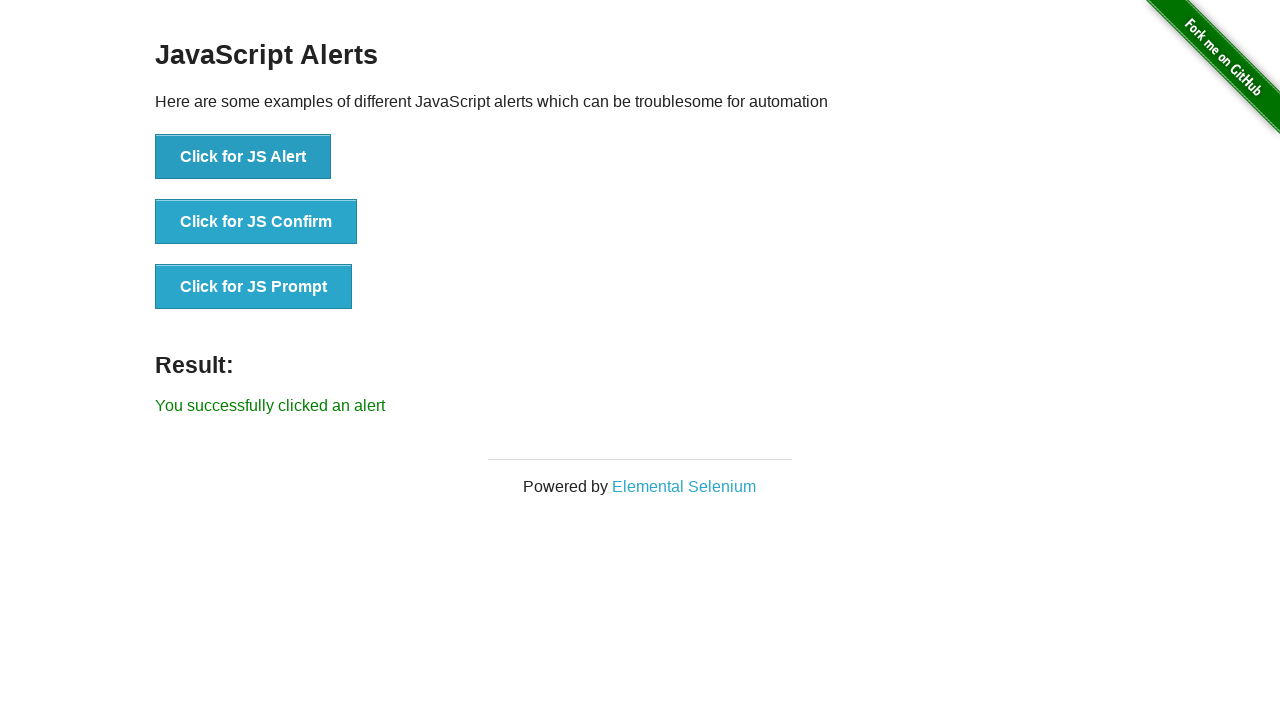

Set up dialog handler to accept alerts
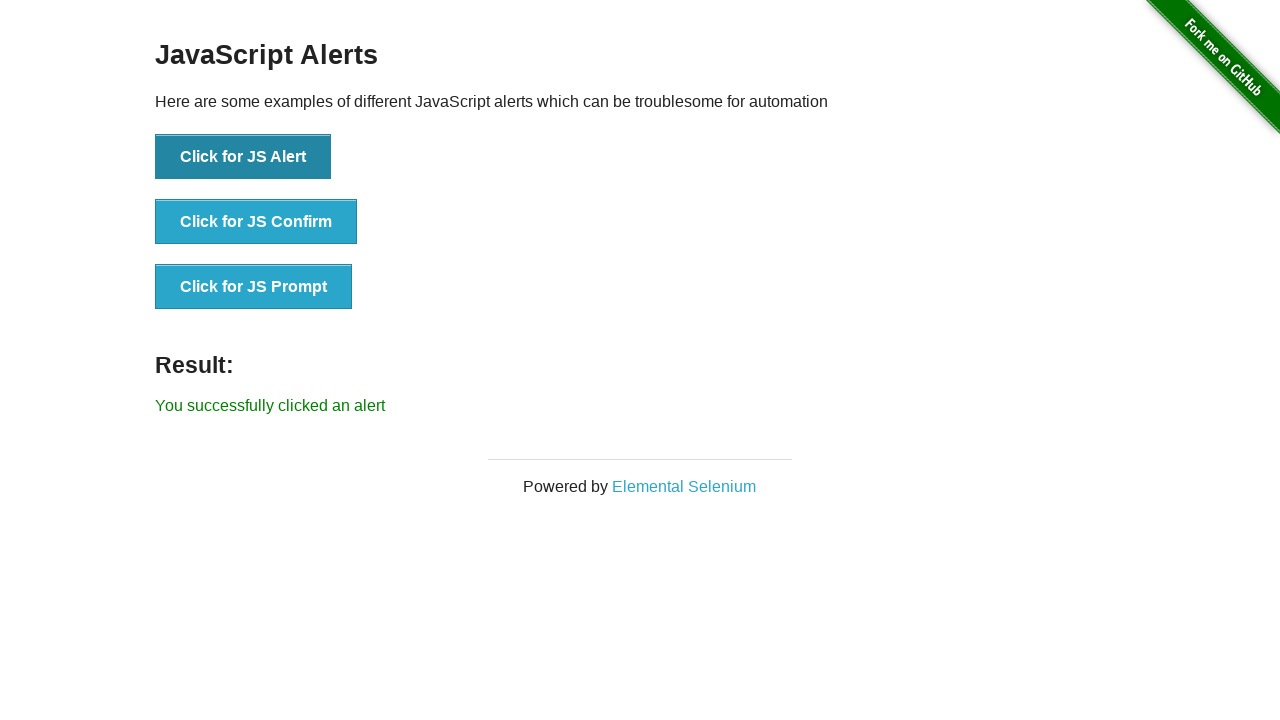

Clicked the JavaScript alert button again to trigger and accept alert at (243, 157) on xpath=//button[contains(@onclick,'jsAlert')]
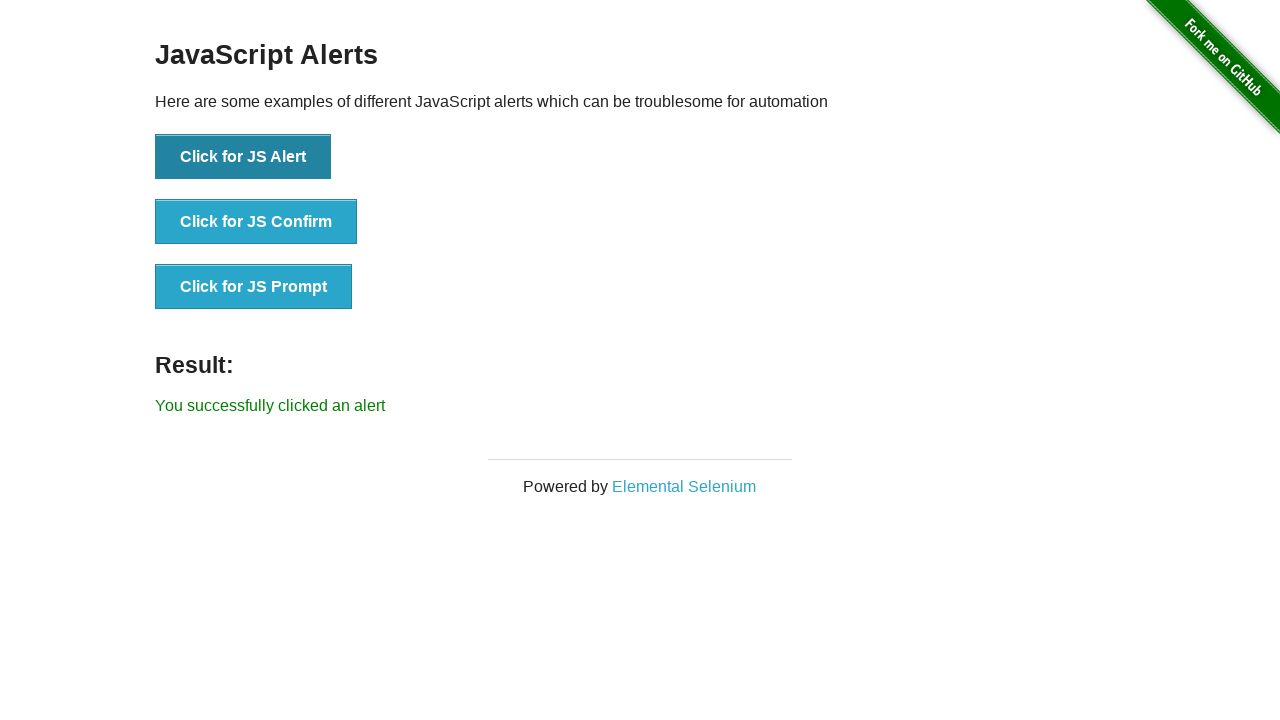

Retrieved result message text
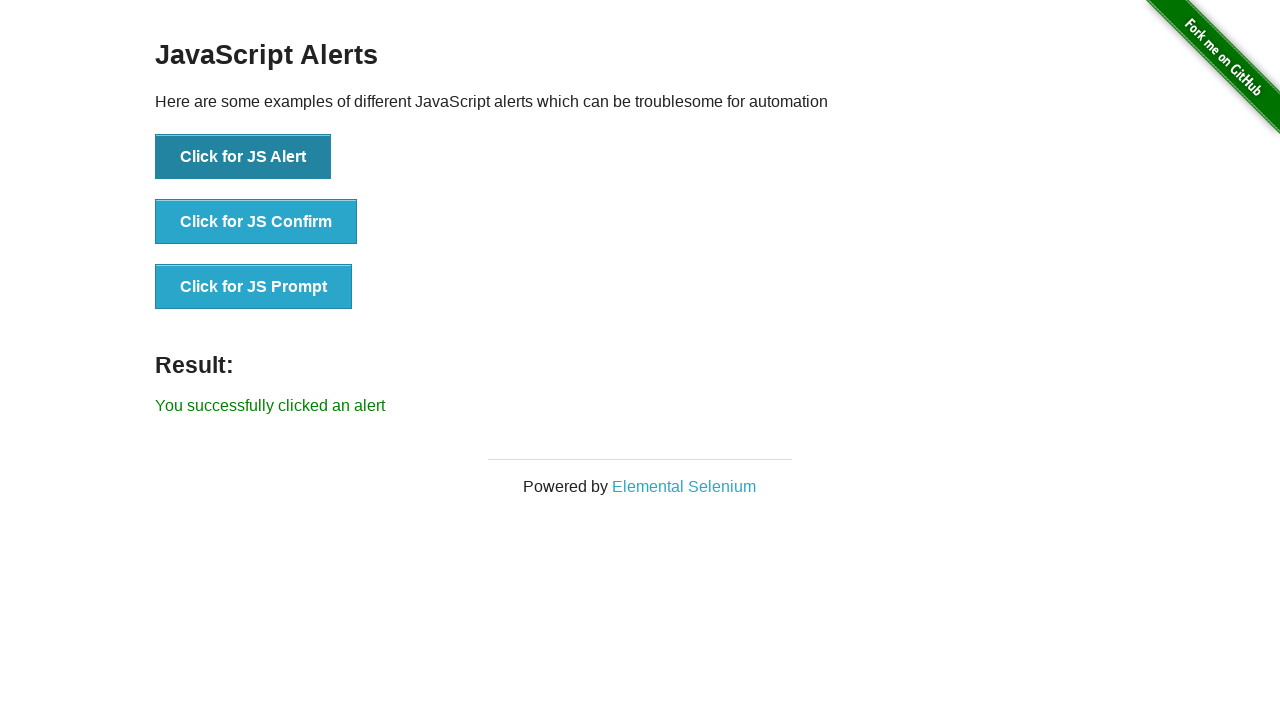

Verified result message equals 'You successfully clicked an alert'
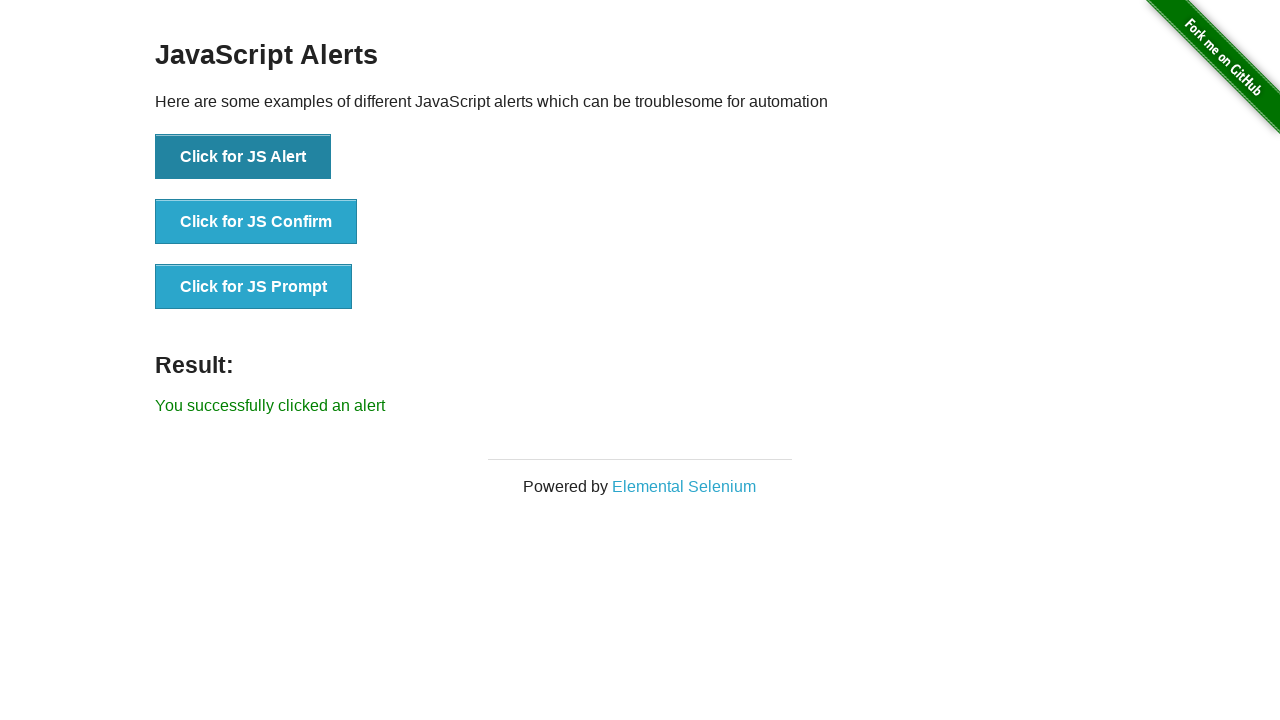

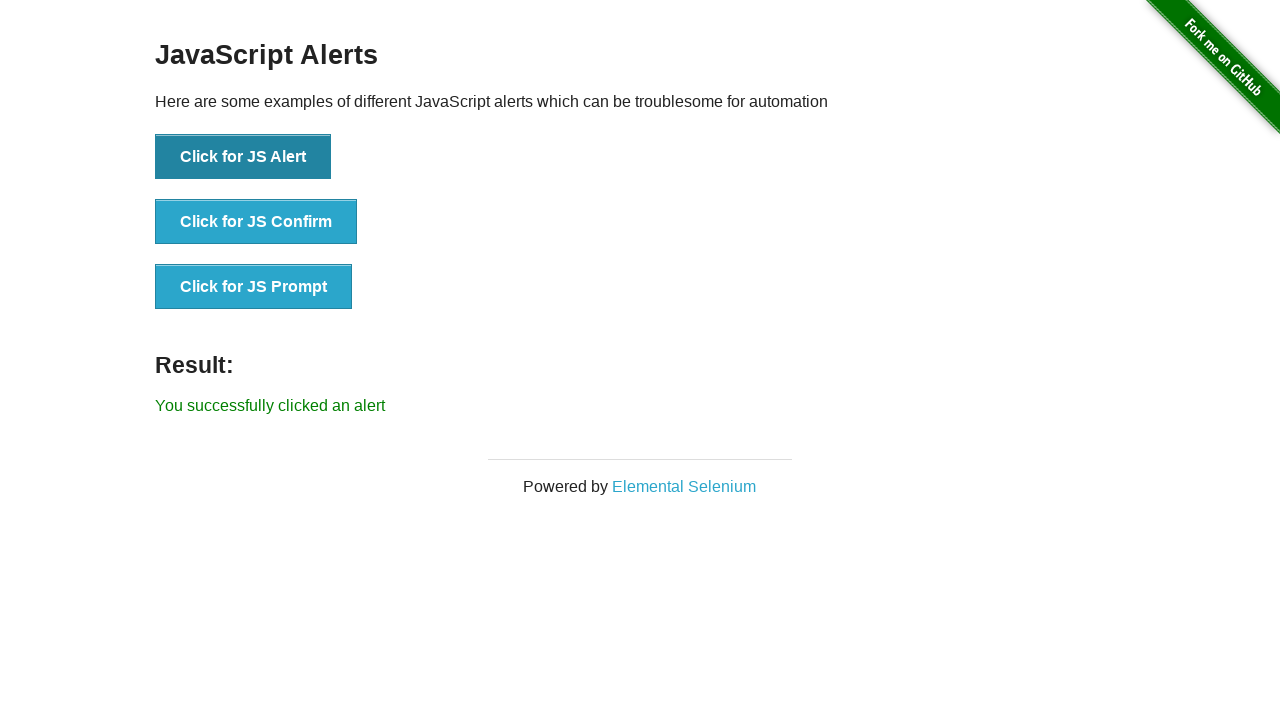